Verifies that the "Remember me" checkbox is displayed and enabled on the login page

Starting URL: https://login.nextbasecrm.com/

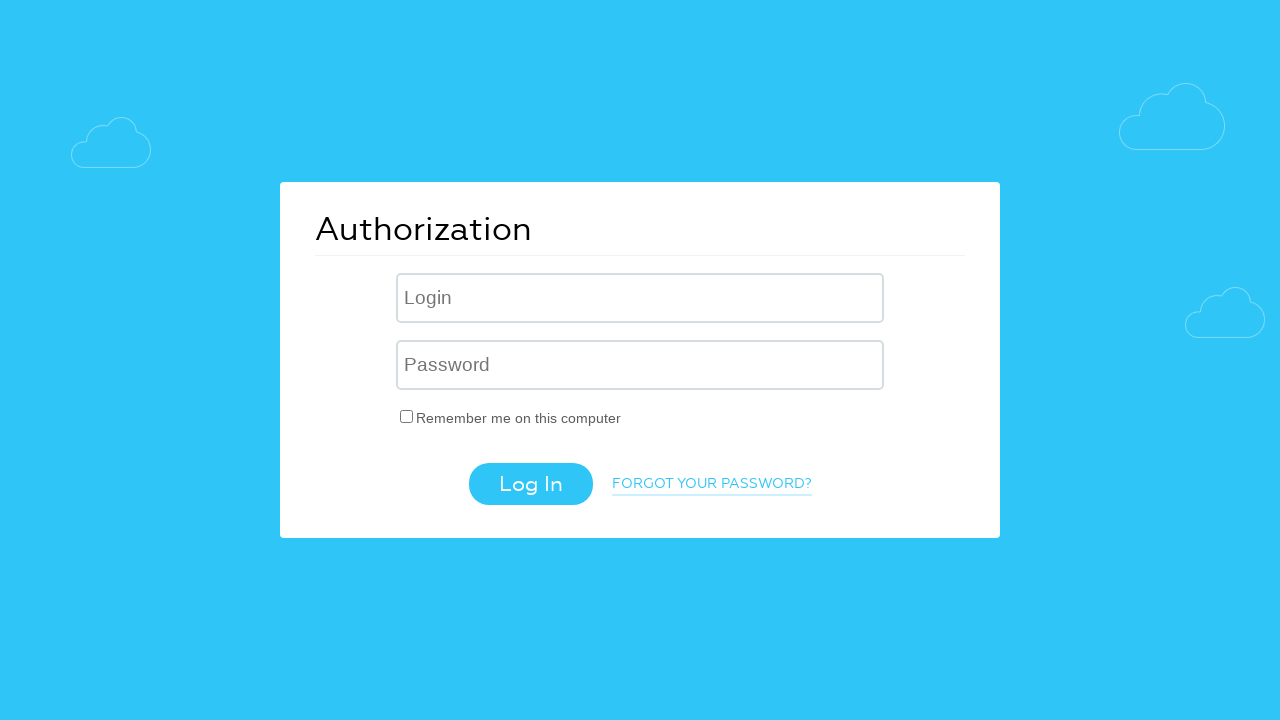

Waited for 'Remember me' checkbox to be visible on login page
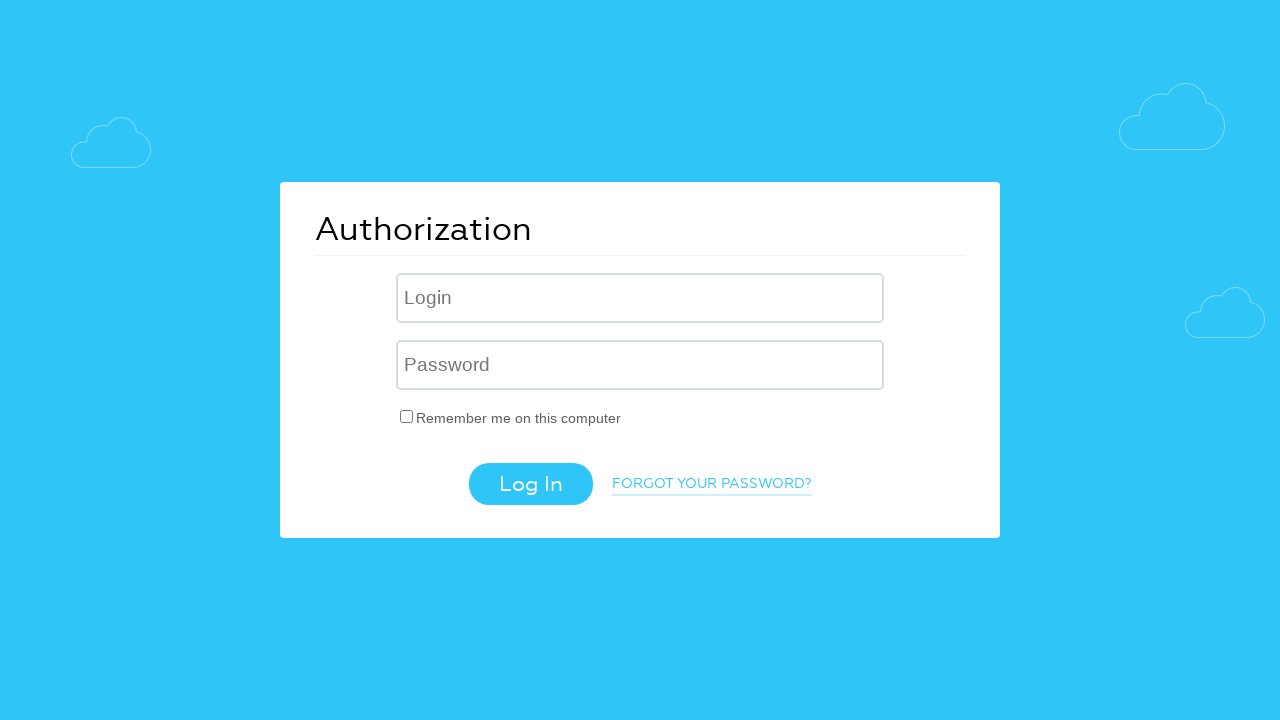

Verified 'Remember me' checkbox is displayed
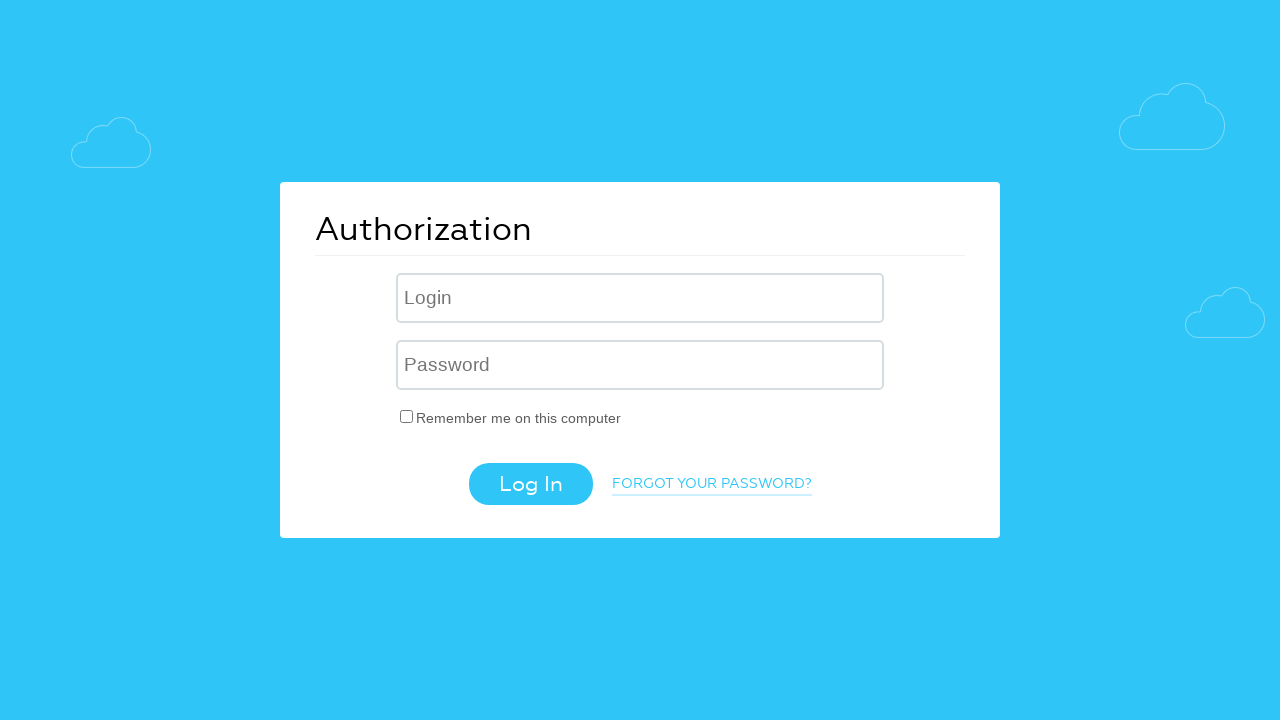

Verified 'Remember me' checkbox is enabled
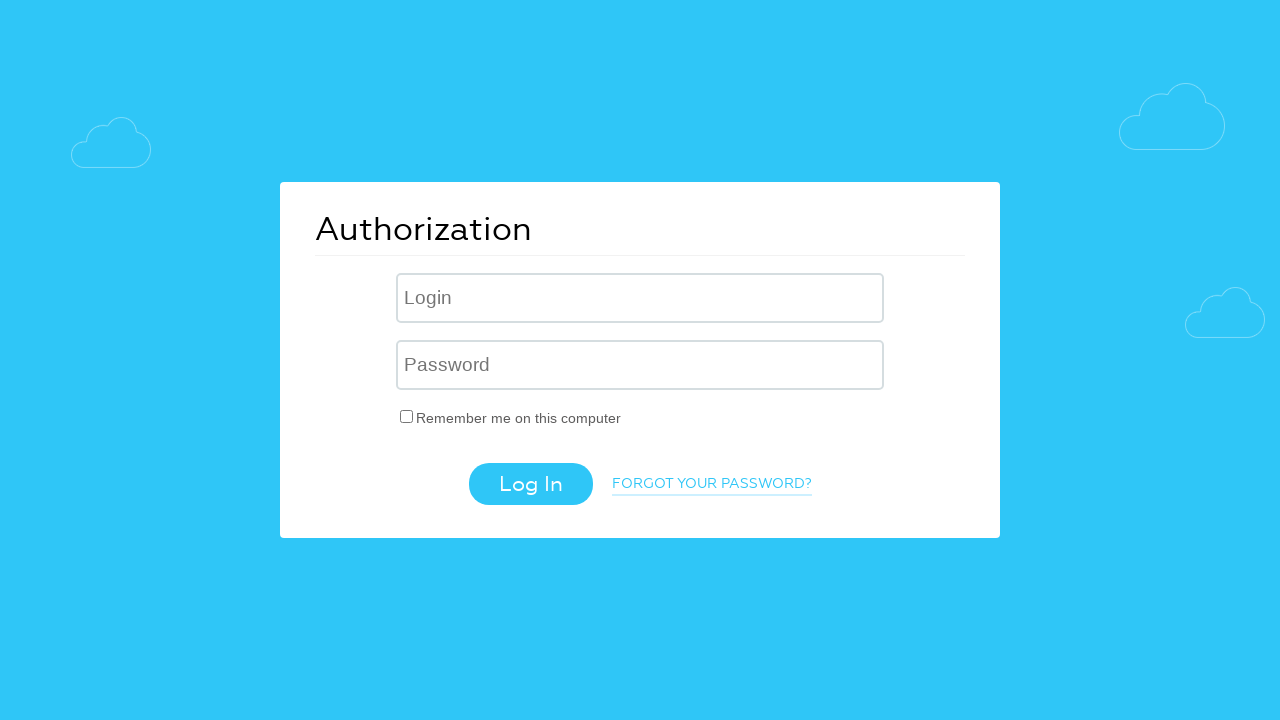

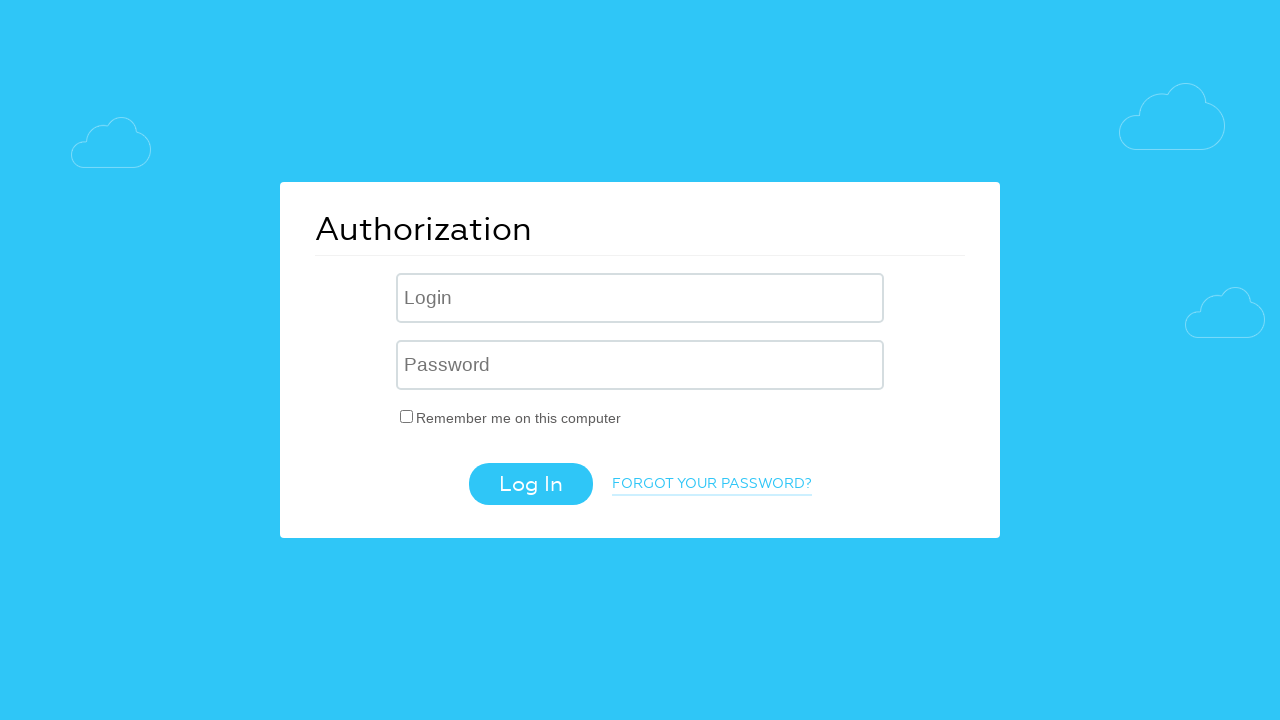